Tests the search functionality on Target.com by searching for a product

Starting URL: https://www.target.com/

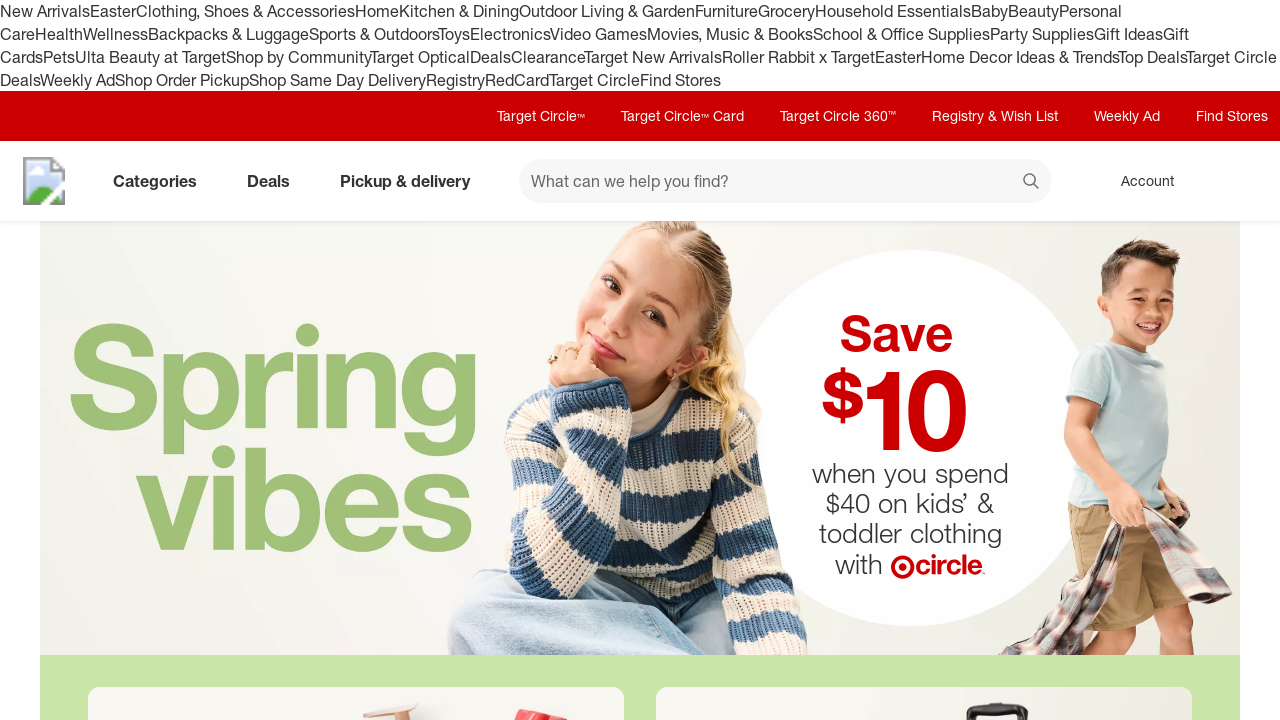

Waited for page to load (domcontentloaded)
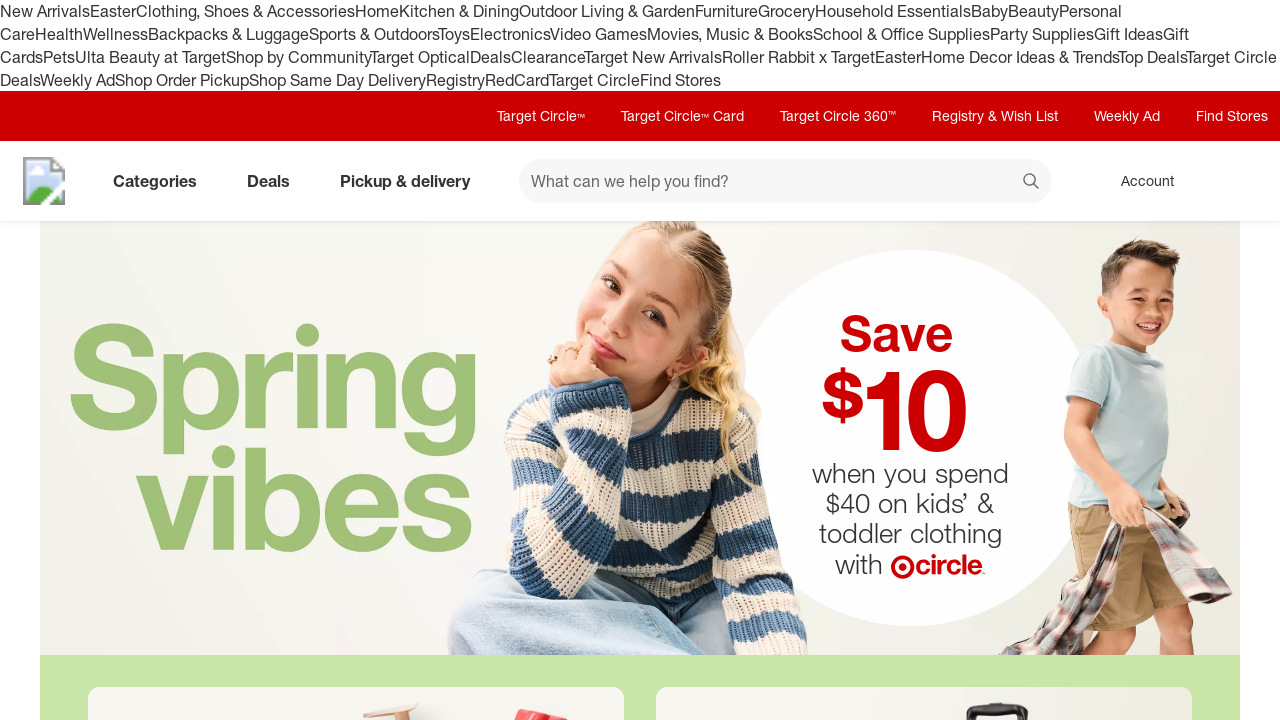

Filled search input with 'coffee maker' on #search
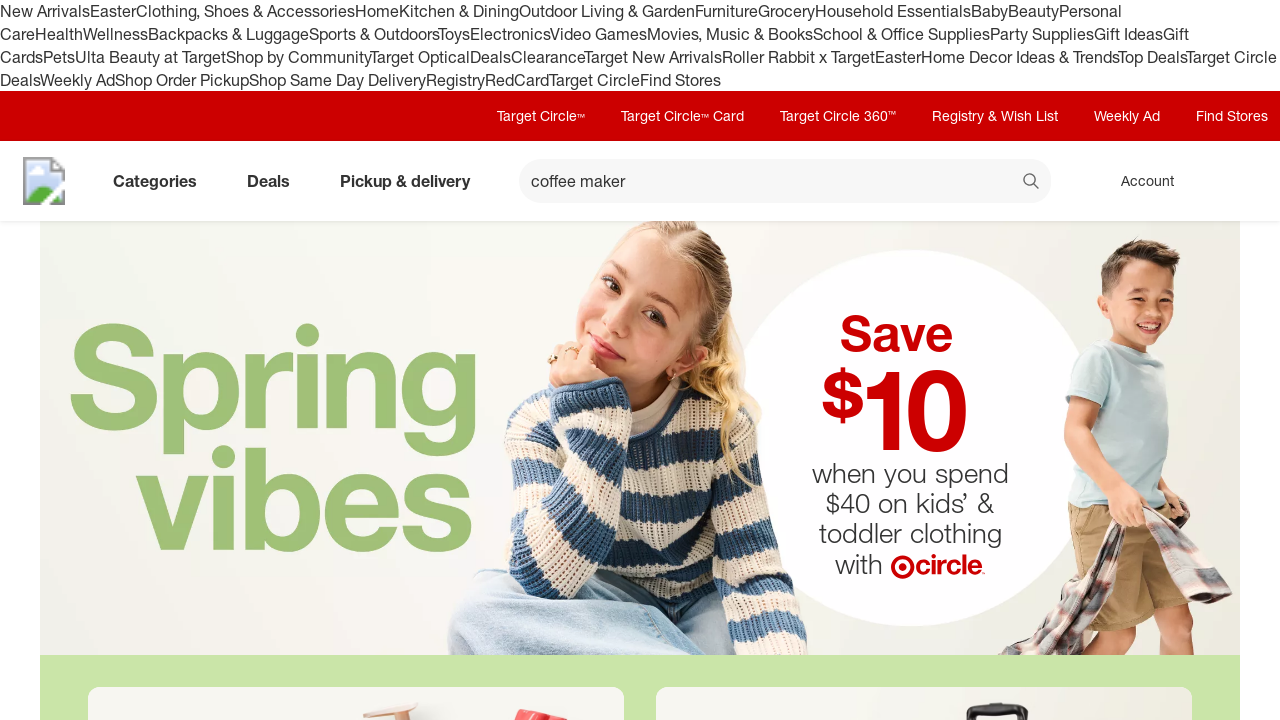

Clicked search button to submit search at (1032, 183) on xpath=//button[@data-test='@web/Search/SearchButton']
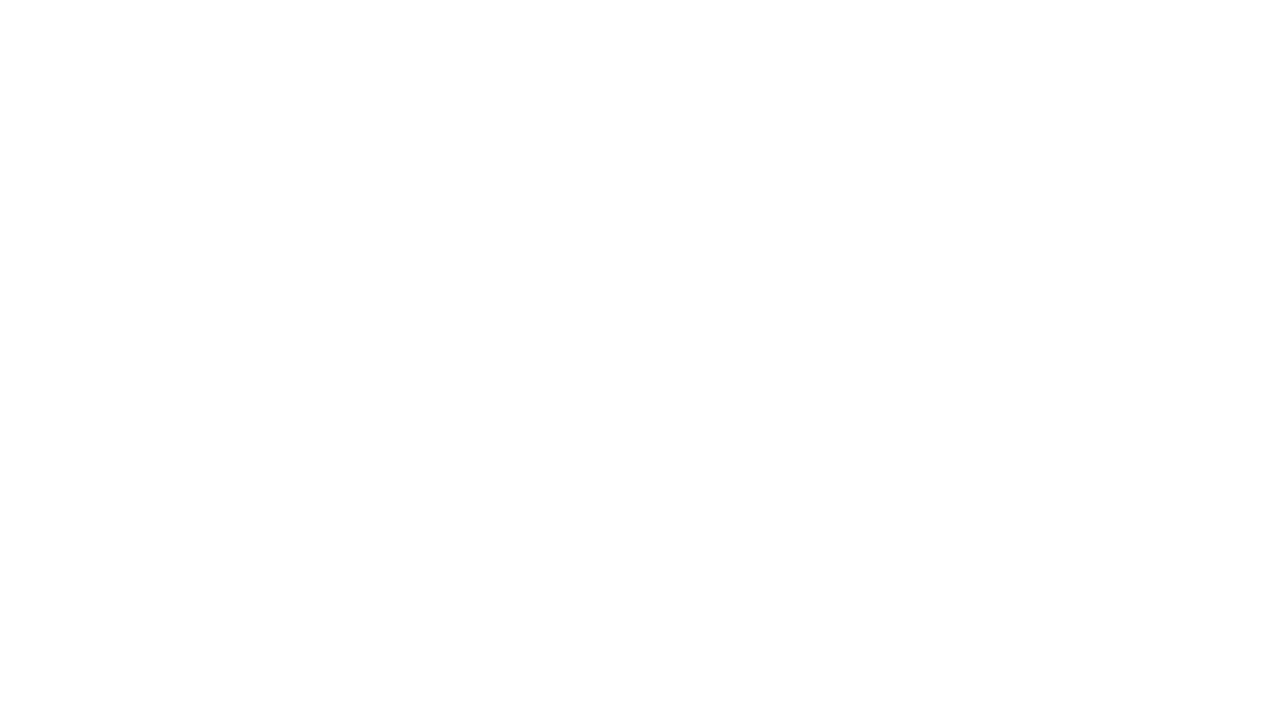

Waited for search results to load (networkidle)
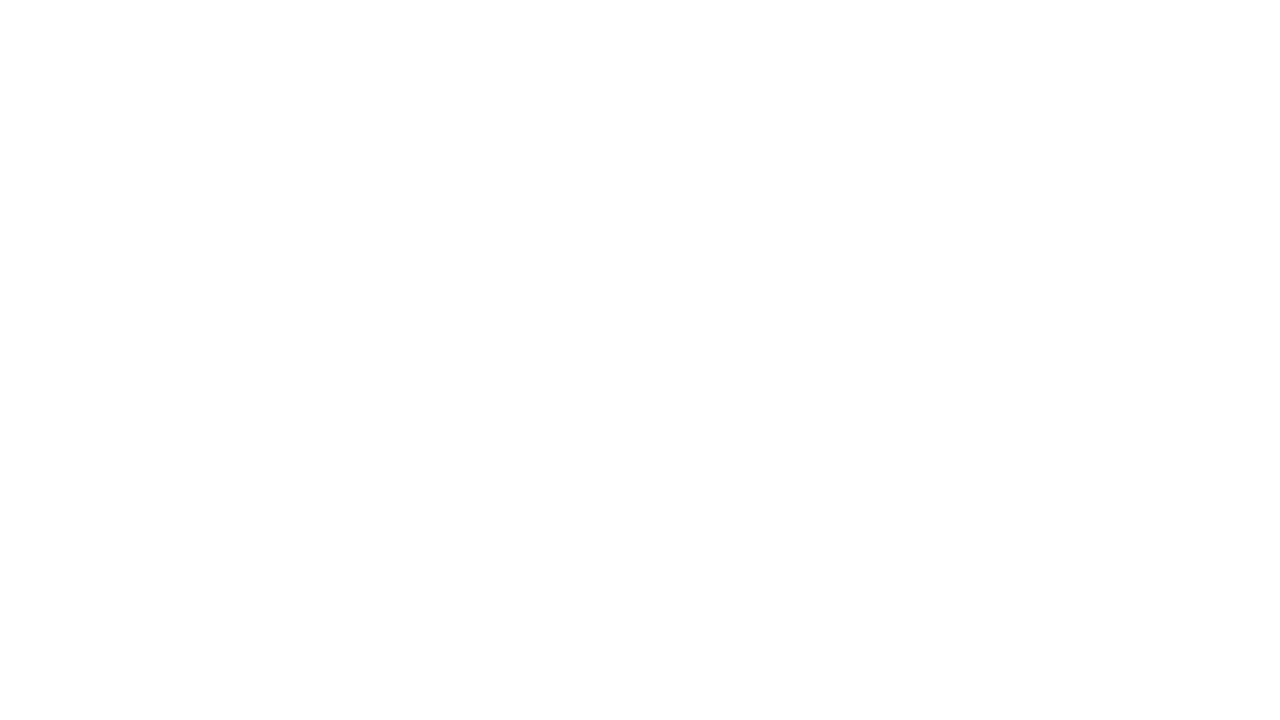

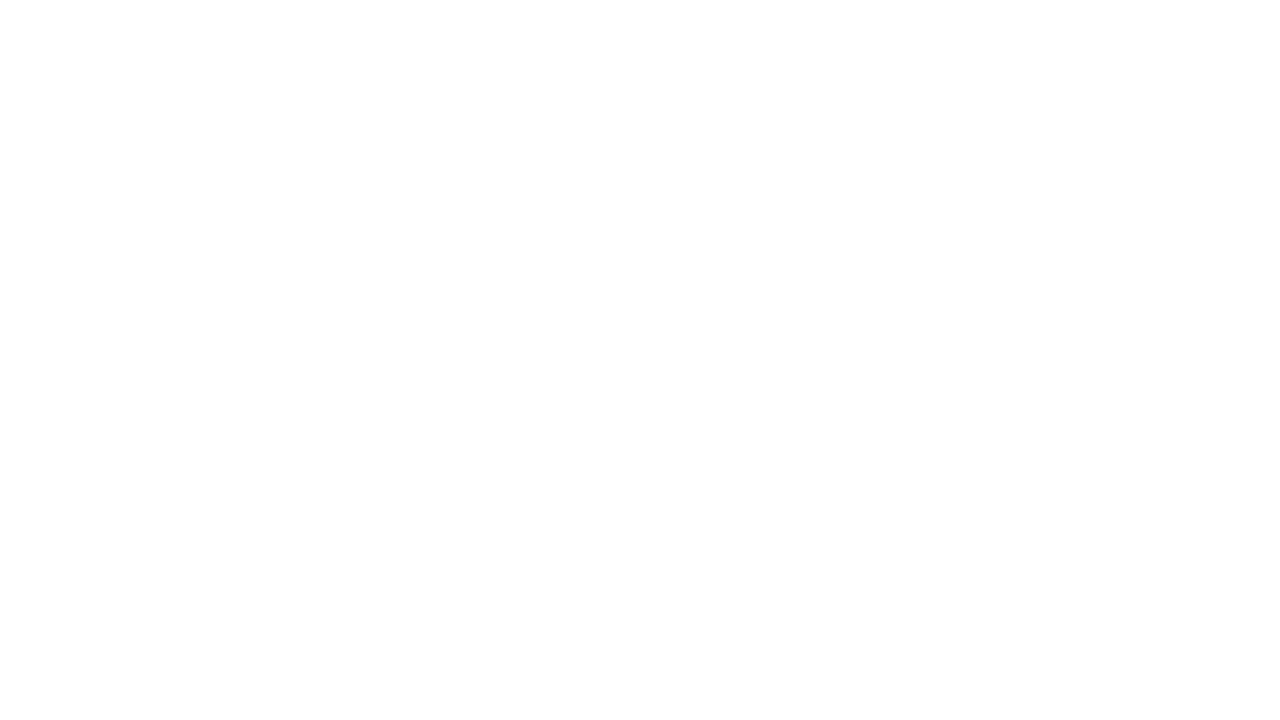